Tests the file upload functionality on iLovePDF's PDF to Word converter by clicking the file picker button. The original script used AutoIt for native dialog handling, but this has been adapted to use Playwright's built-in file chooser handling.

Starting URL: https://www.ilovepdf.com/pdf_to_word

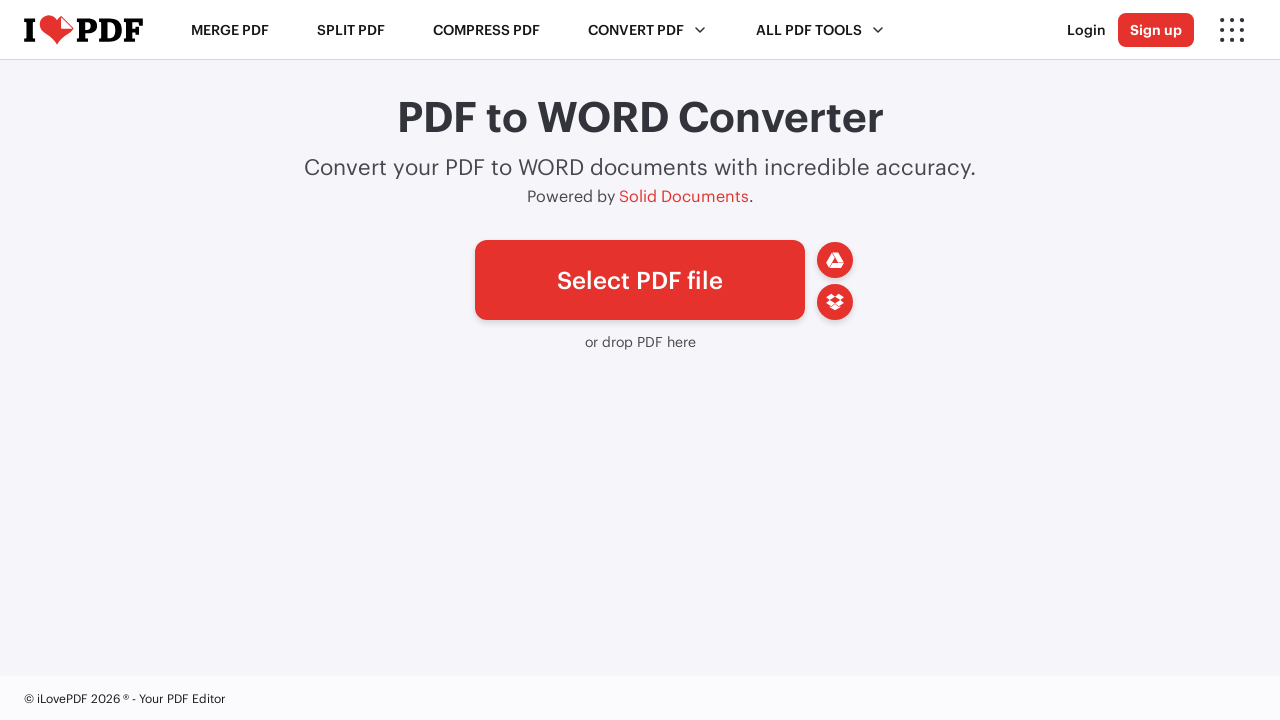

Set viewport size to 1920x1080
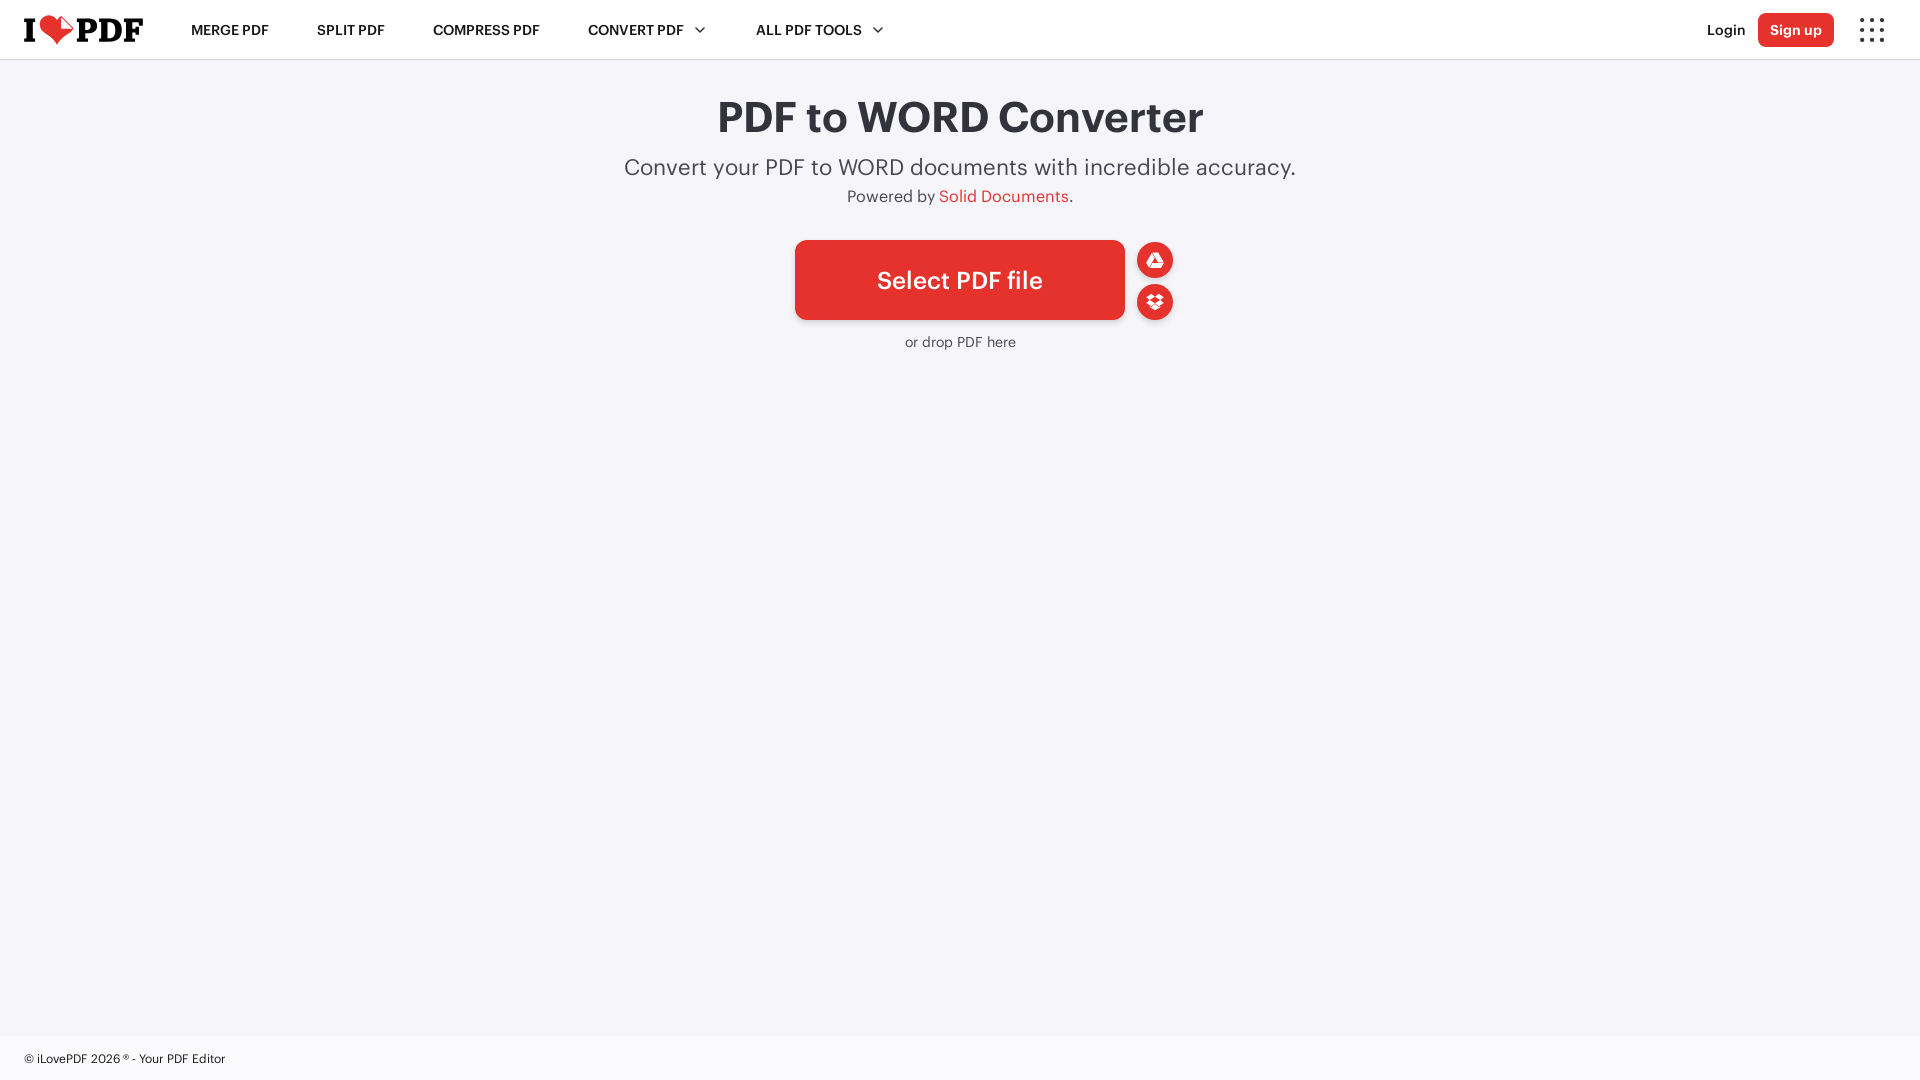

Clicked file picker button and triggered file chooser dialog at (960, 280) on a#pickfiles
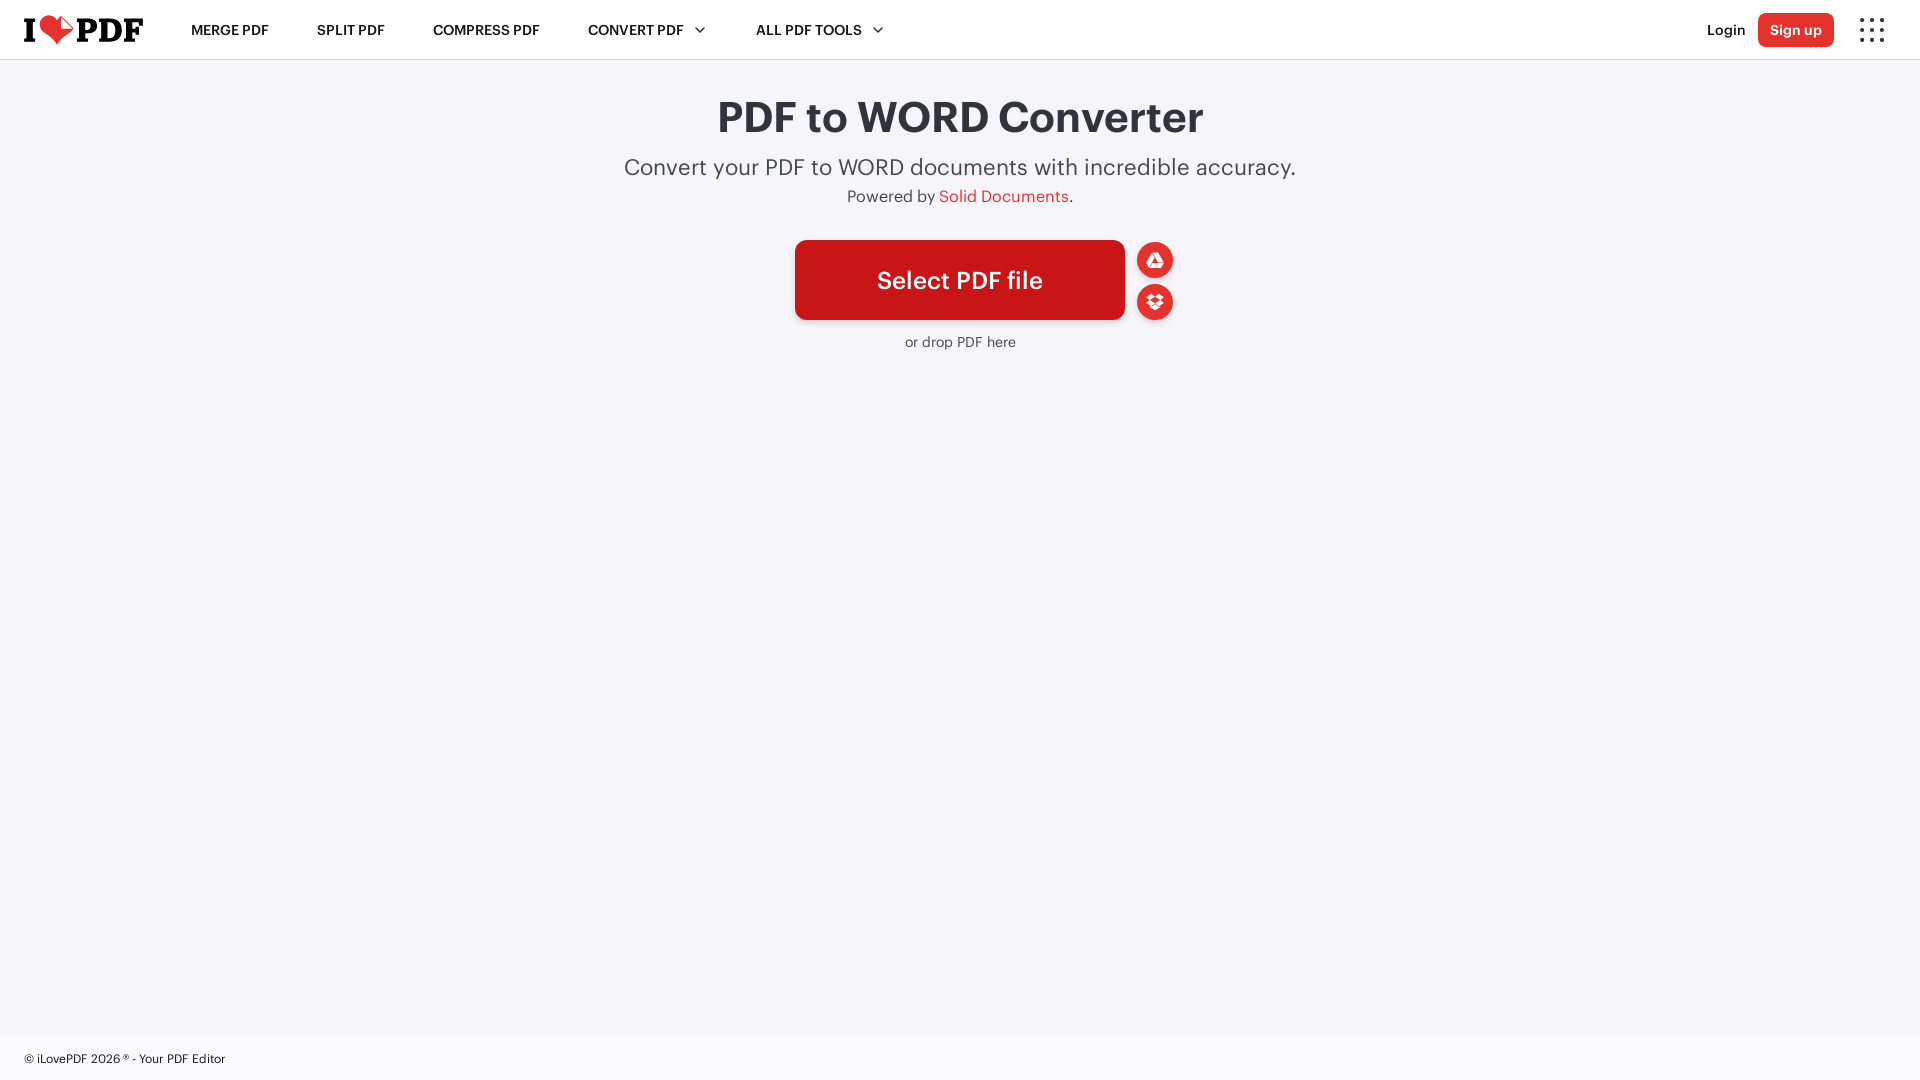

File chooser dialog ready to accept file selection
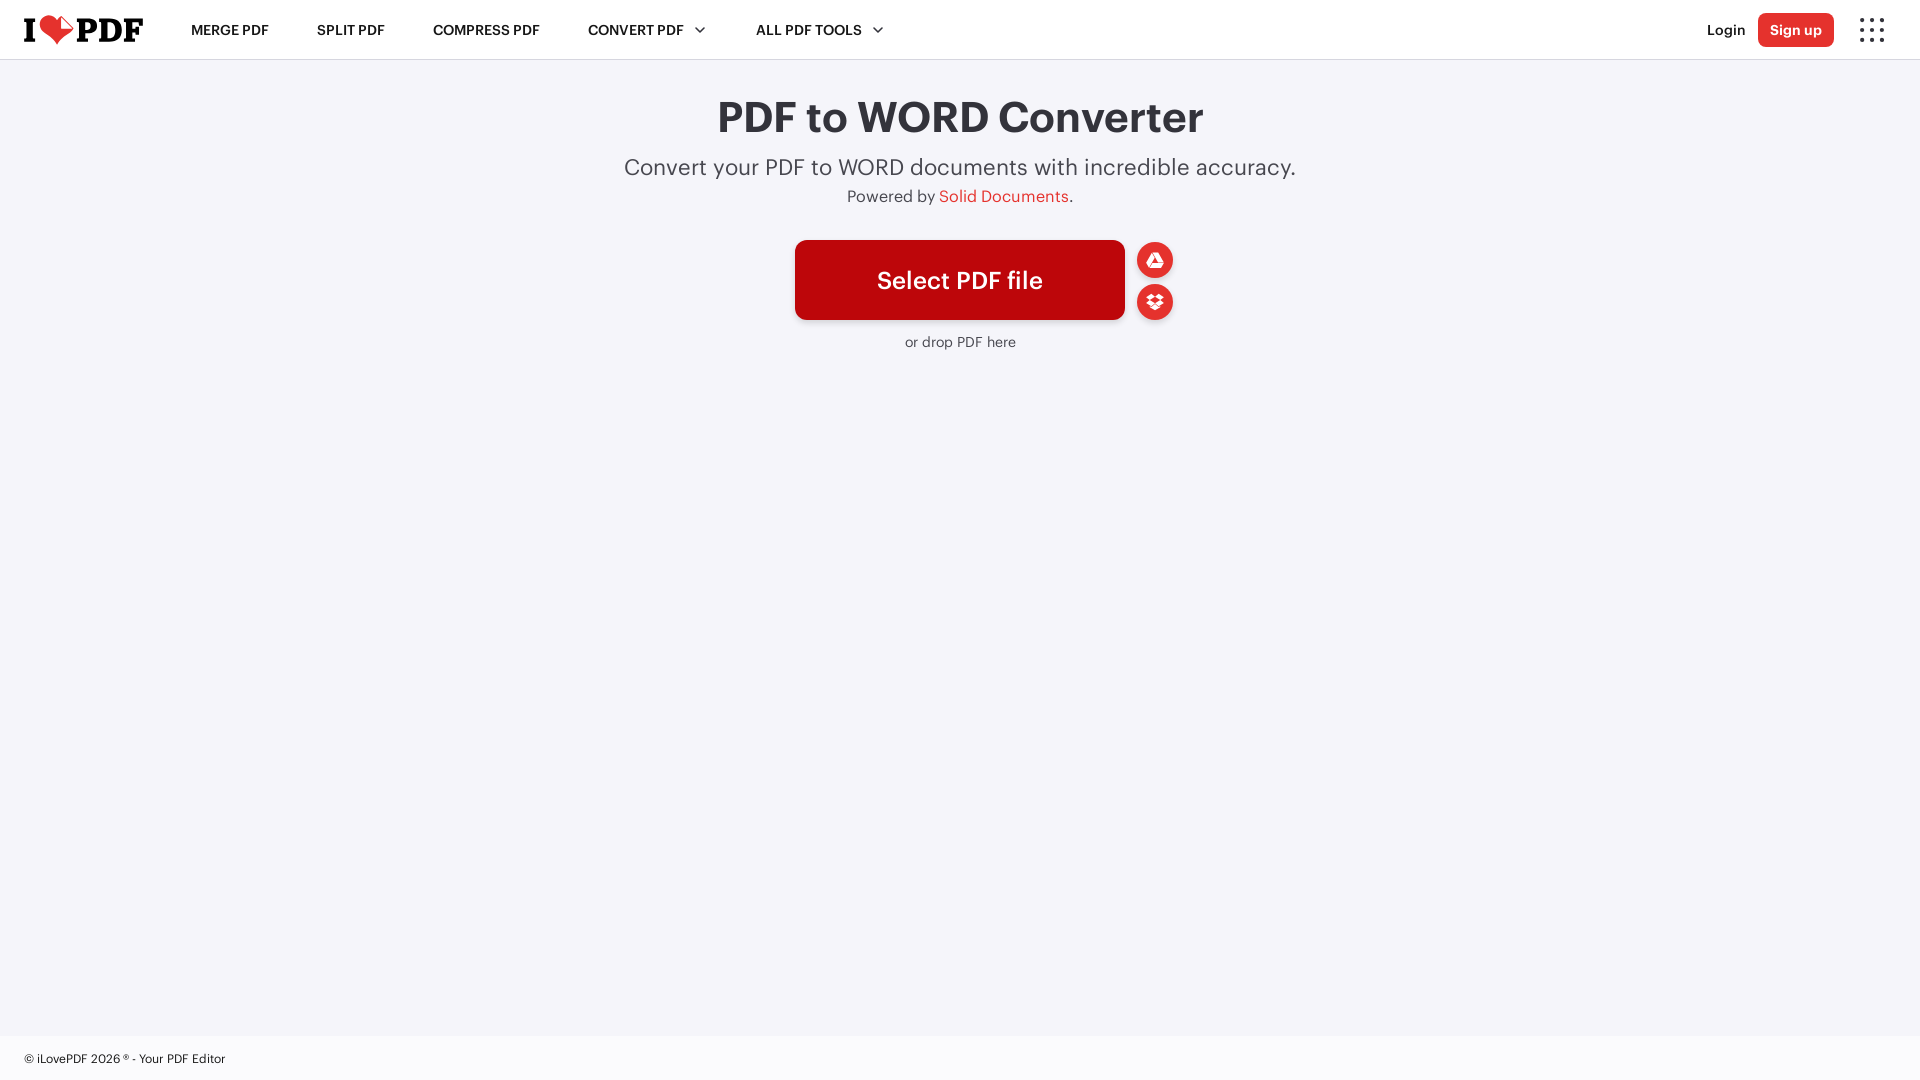

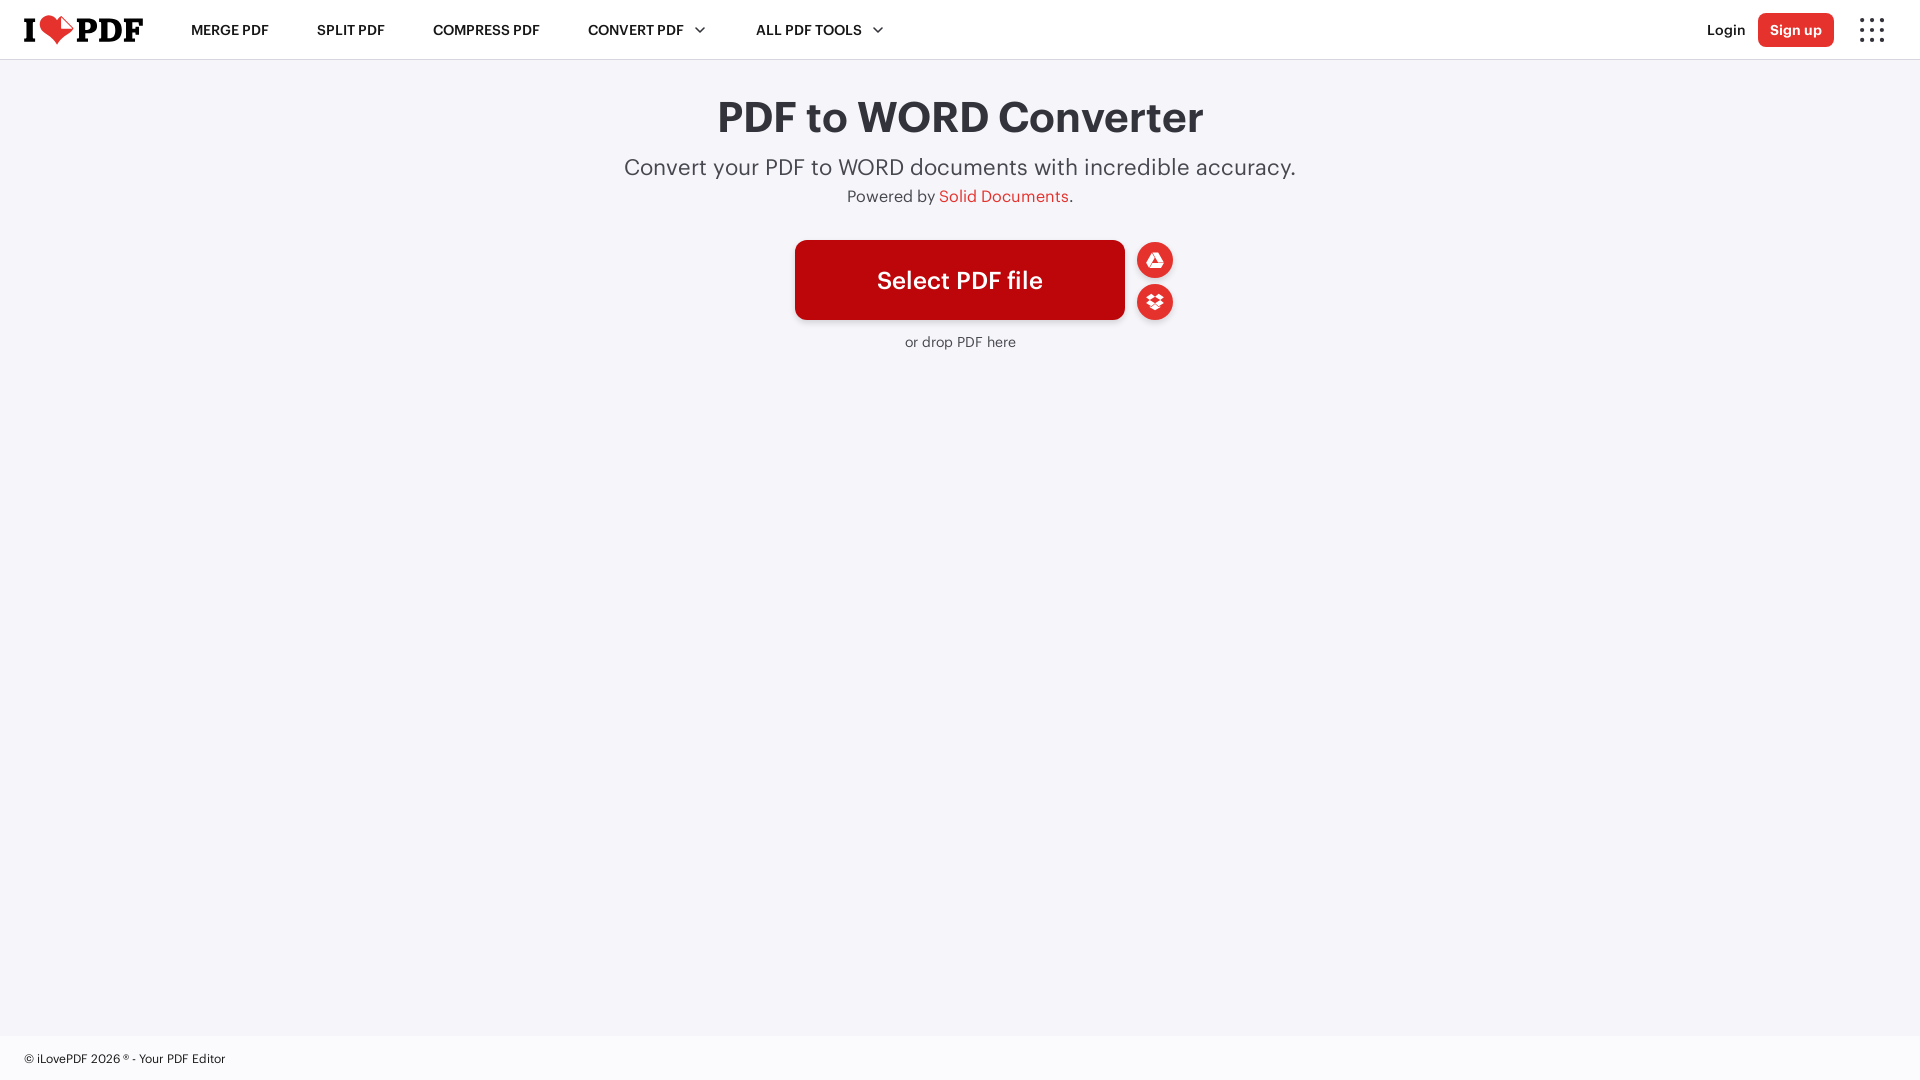